Tests the Dynamic ID page by clicking on the navigation link and then clicking a button with a dynamic ID to verify the button is present and has correct text.

Starting URL: http://uitestingplayground.com/

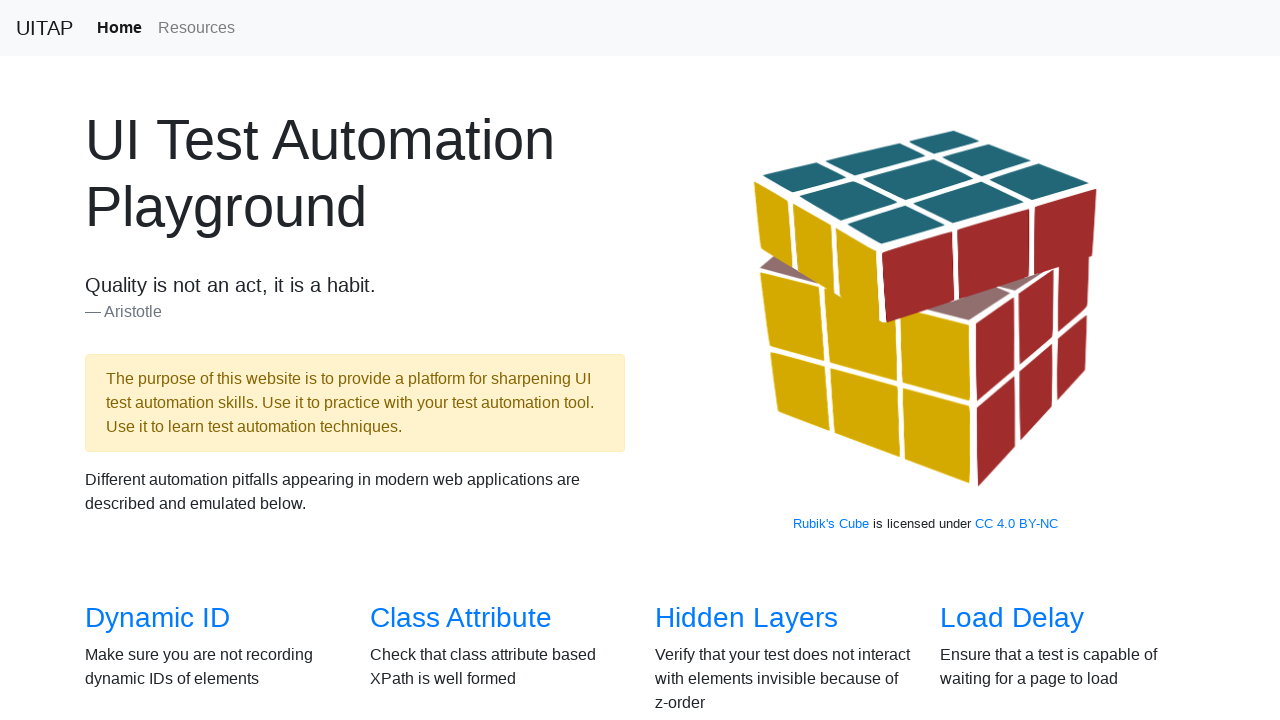

Clicked on Dynamic ID navigation link at (158, 618) on text=Dynamic ID
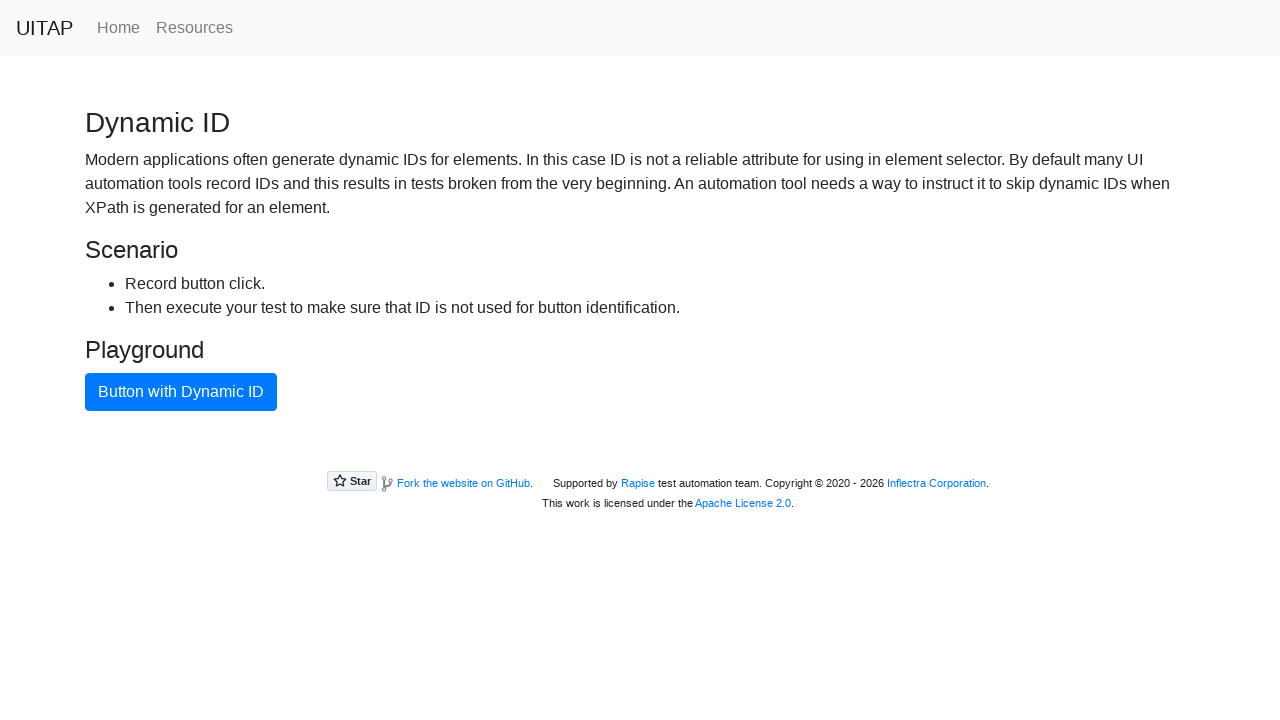

Clicked button with dynamic ID at (181, 392) on .btn.btn-primary
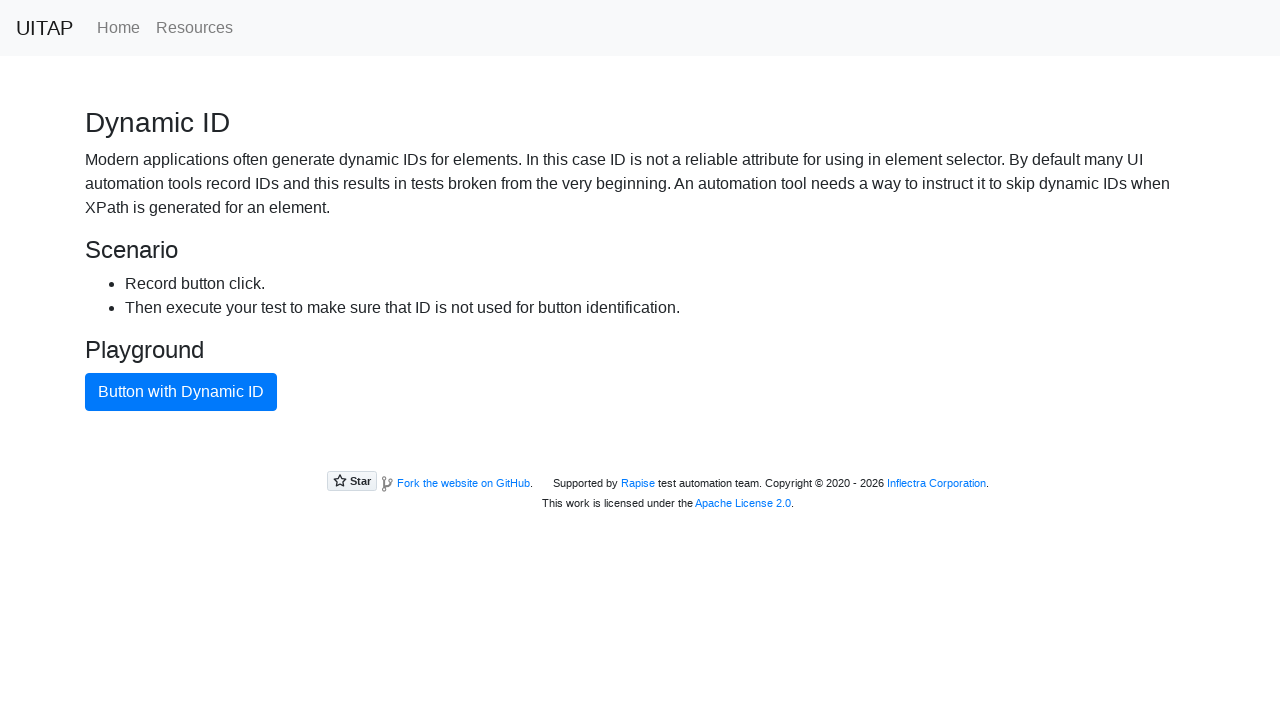

Verified button text is 'Button with Dynamic ID'
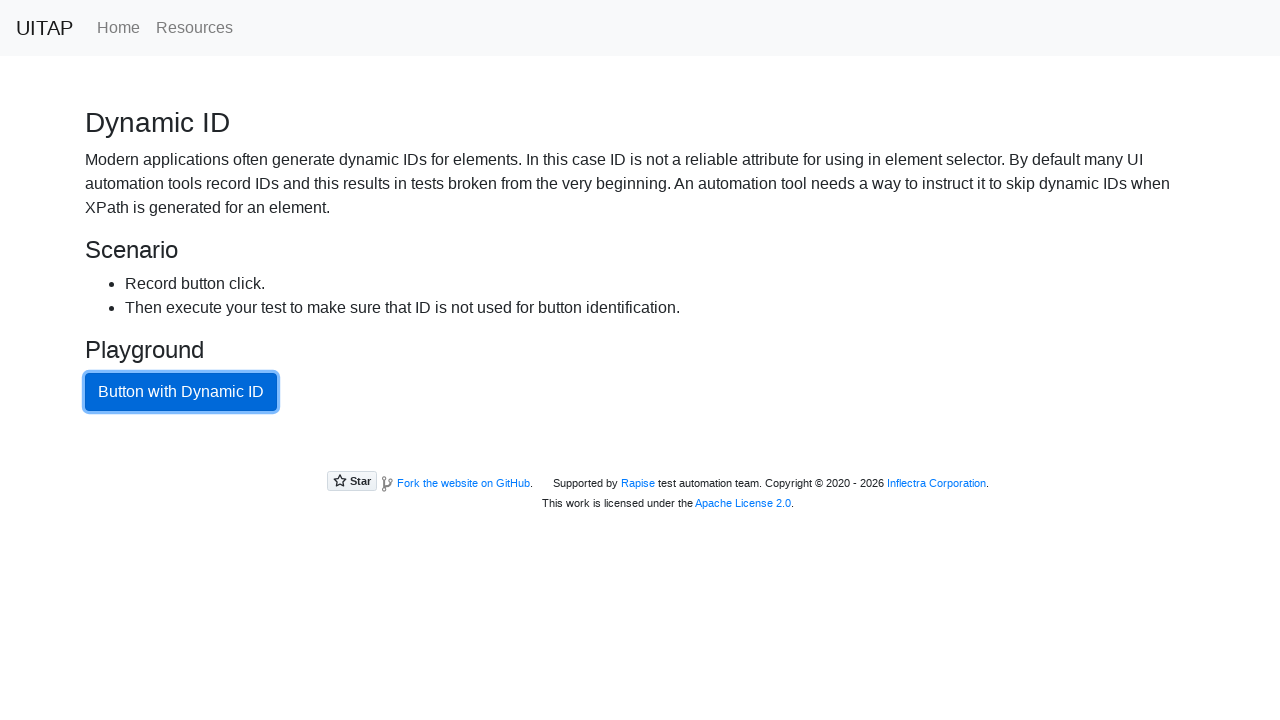

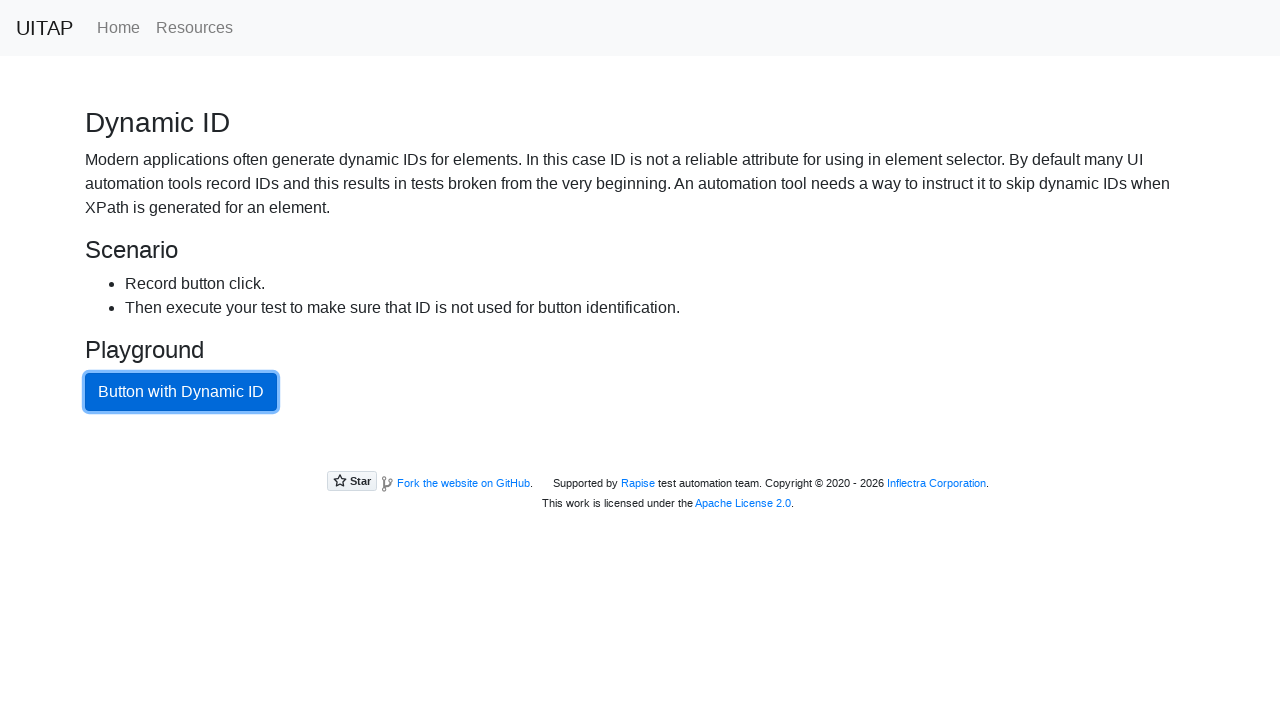